Tests registration form by filling in first name, last name, and city fields, then submitting the form and verifying the success message

Starting URL: http://suninjuly.github.io/registration1.html

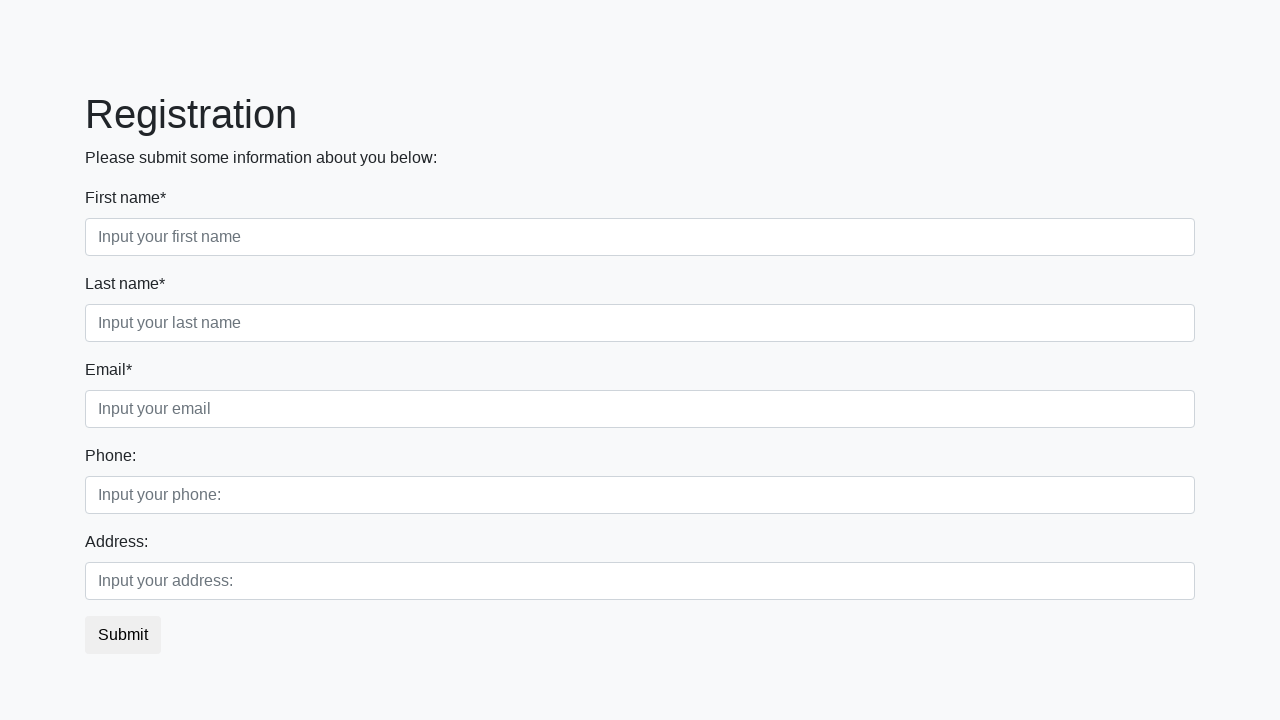

Filled first name field with 'Ivan' on .first_block .first
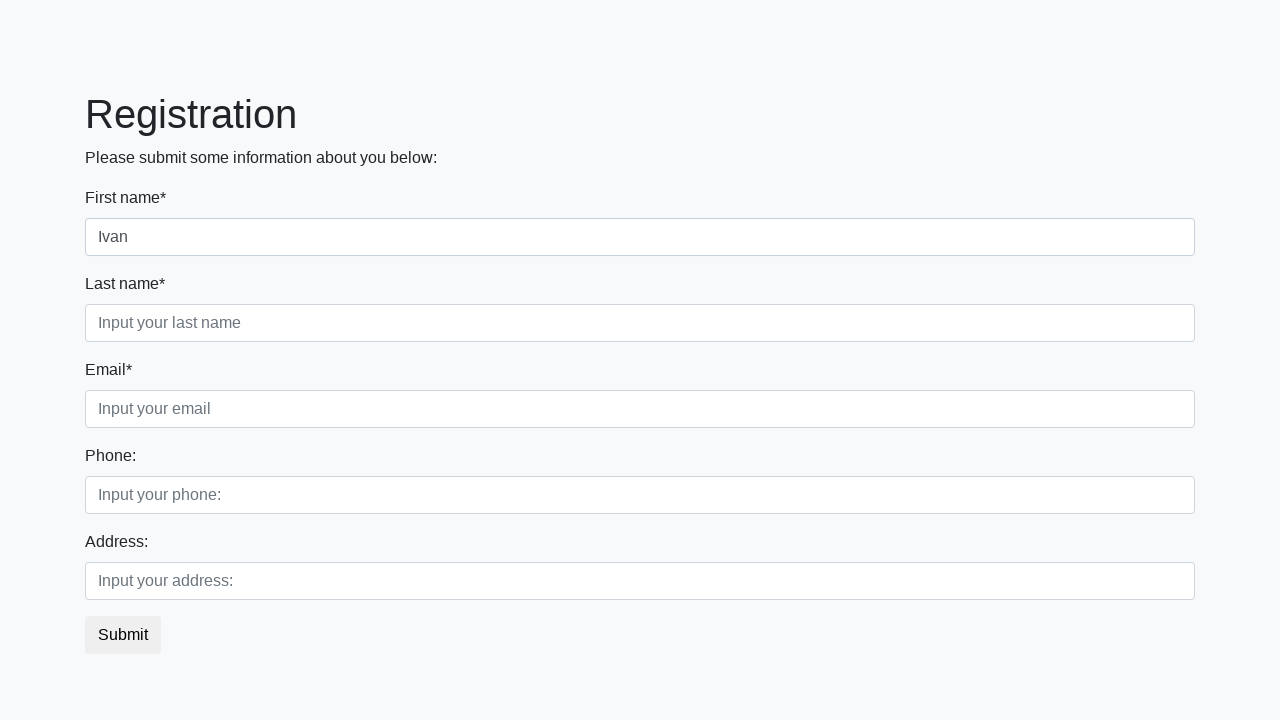

Filled last name field with 'Petrov' on .first_block .second
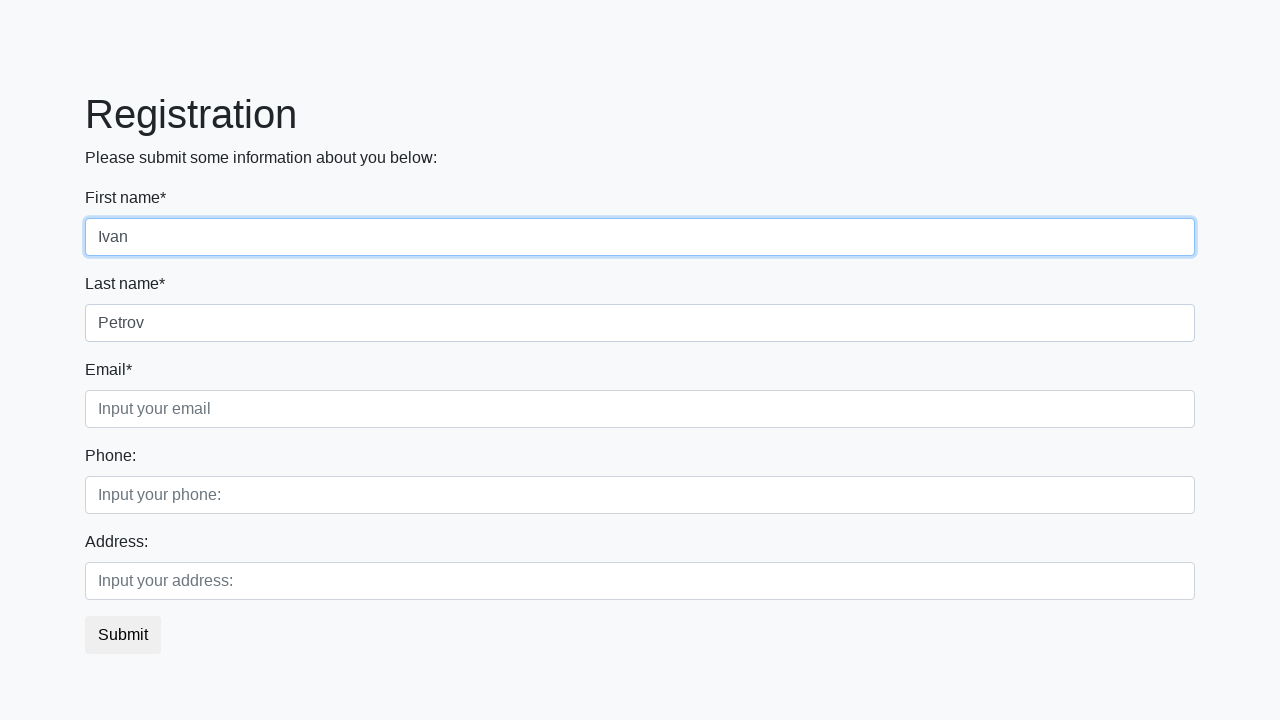

Filled city field with 'Smolensk' on .first_block .third
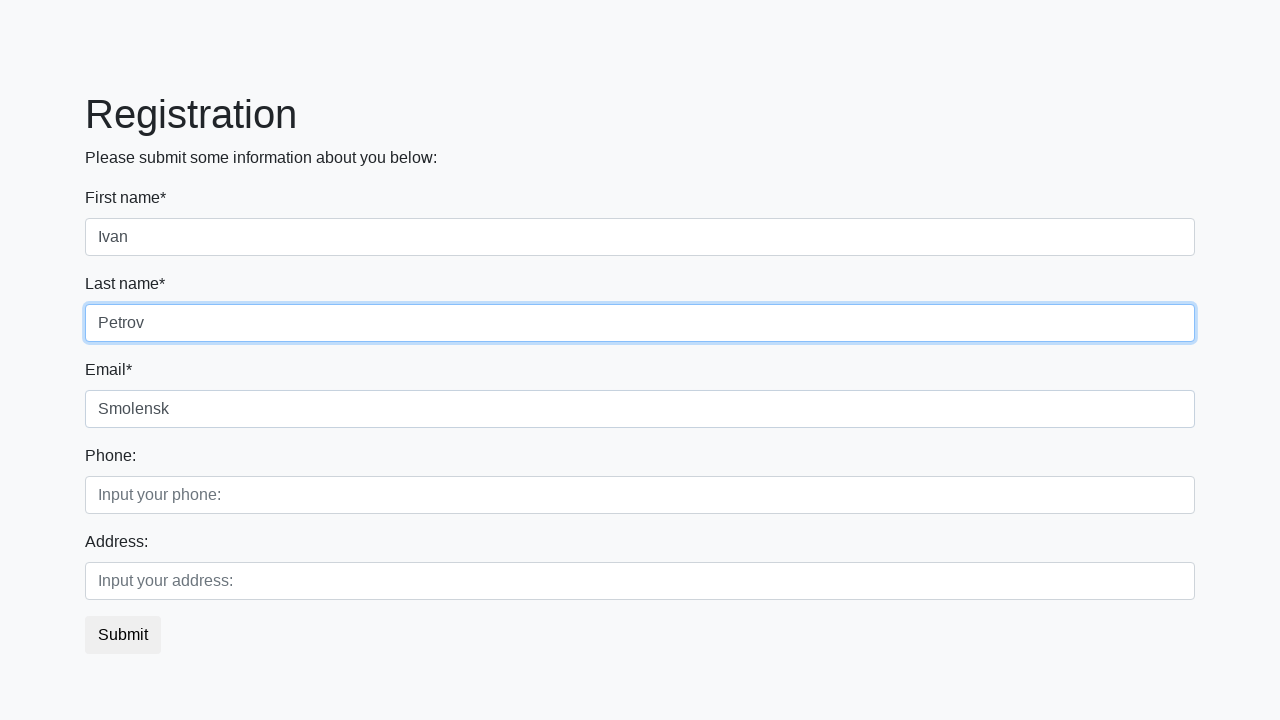

Clicked submit button to submit registration form at (123, 635) on button.btn
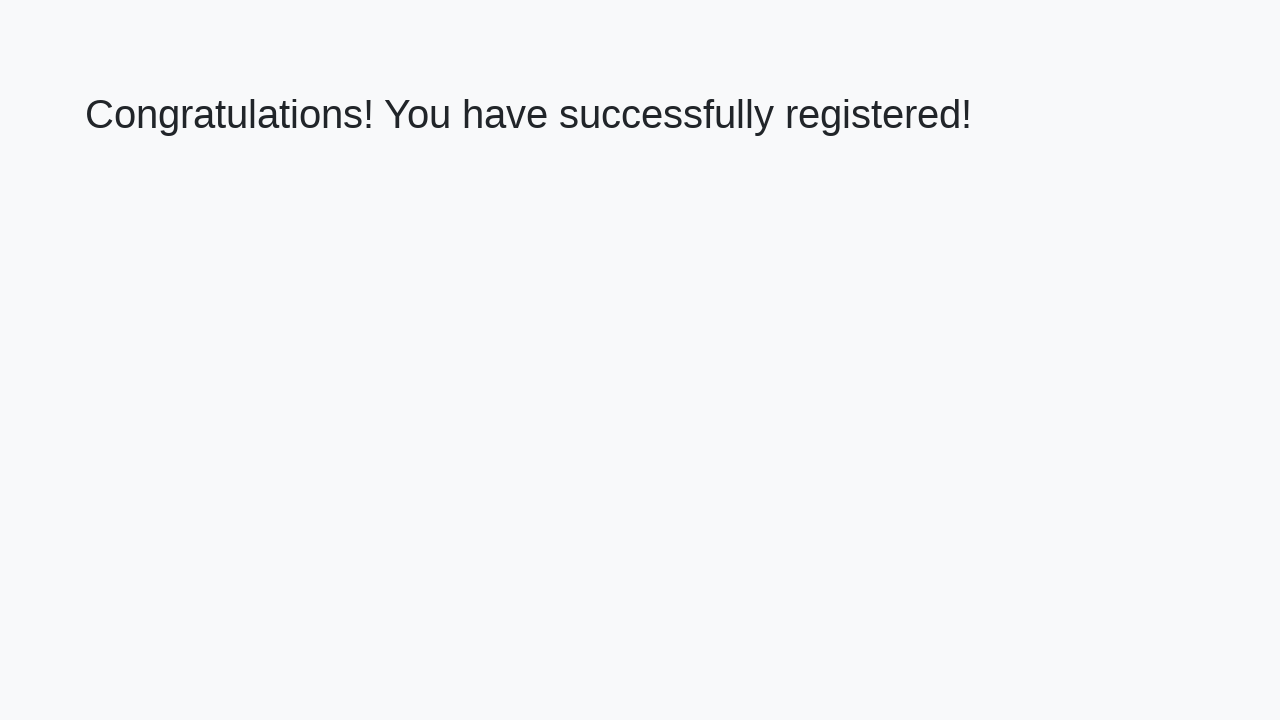

Success message (h1 element) appeared on page
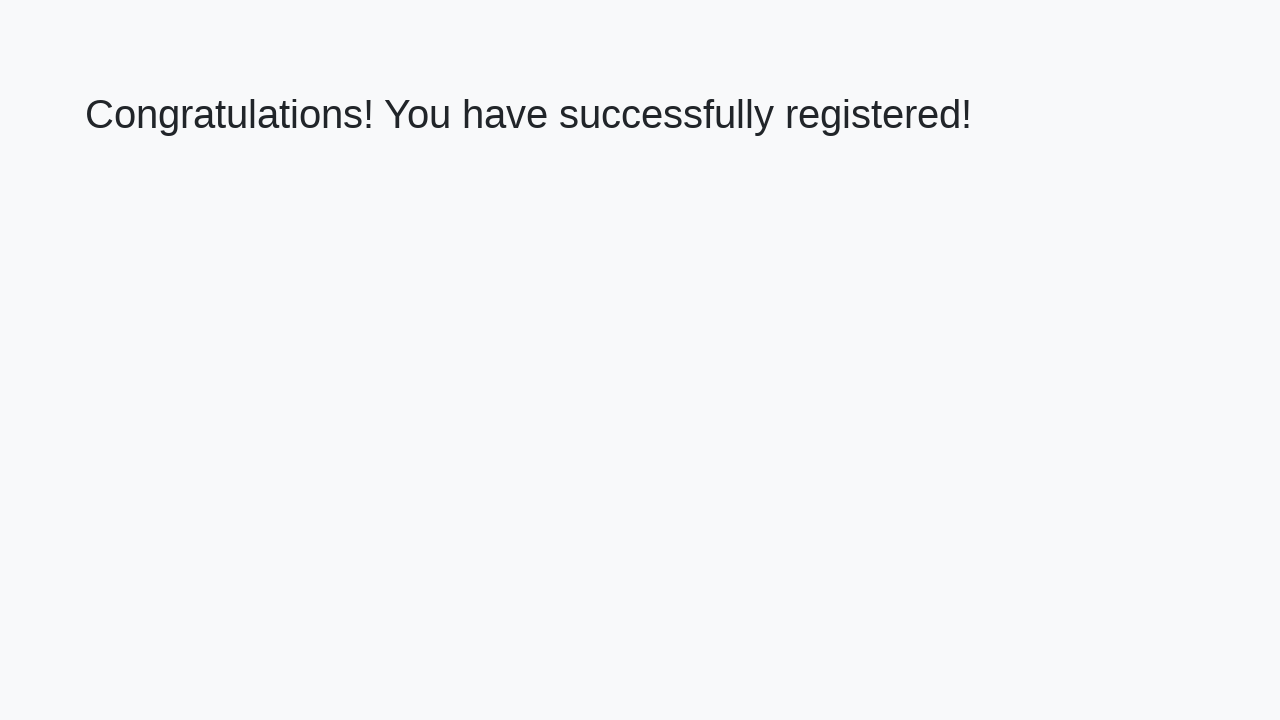

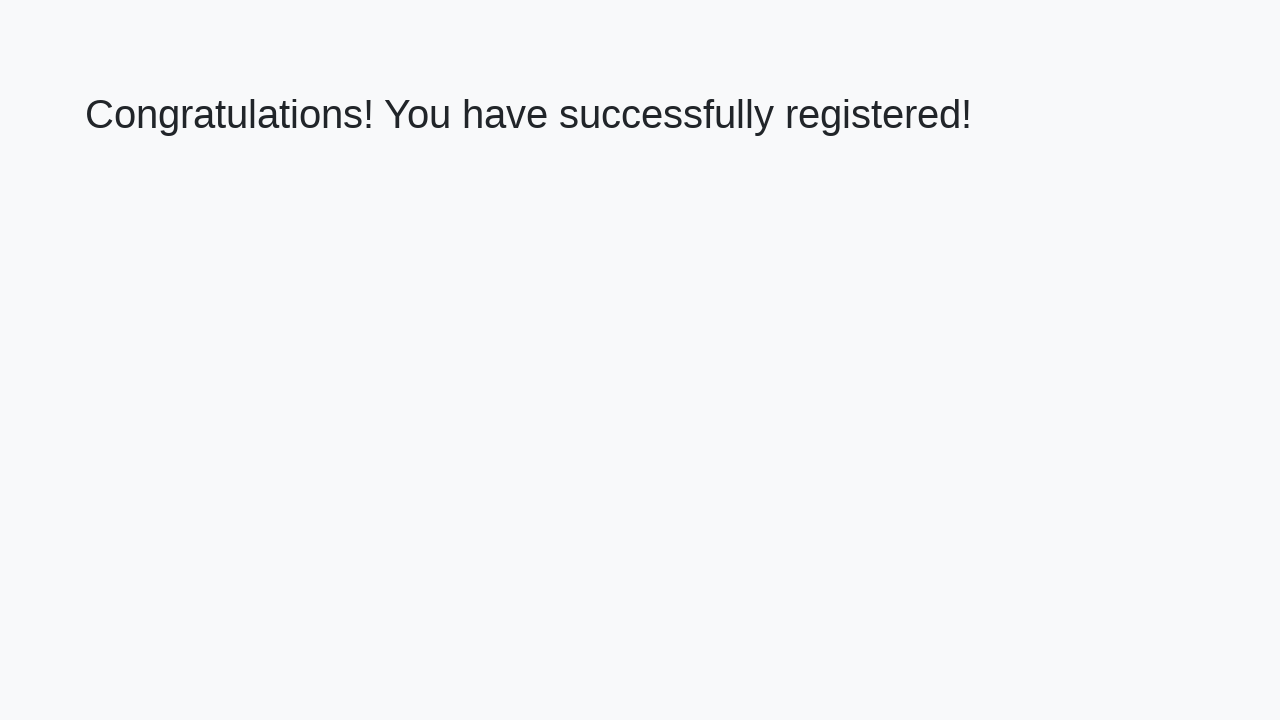